Tests that the currently applied filter is highlighted in the navigation

Starting URL: https://demo.playwright.dev/todomvc

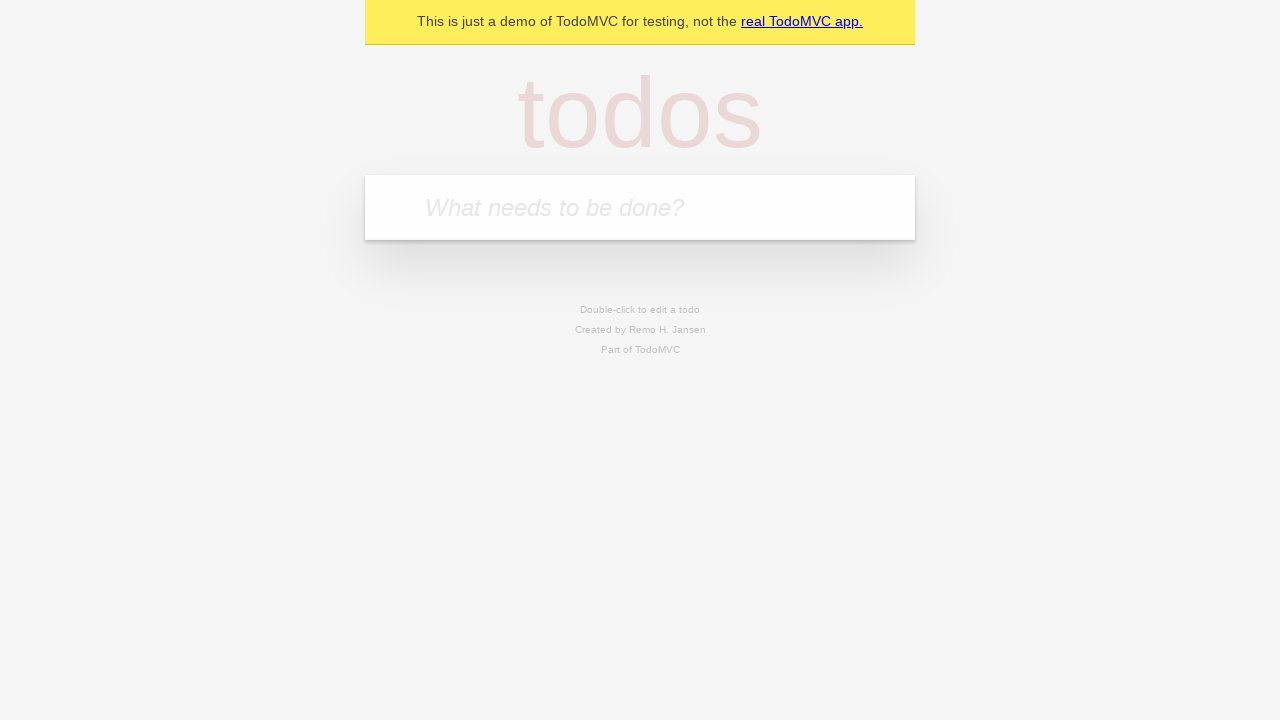

Filled 'What needs to be done?' field with 'buy some cheese' on internal:attr=[placeholder="What needs to be done?"i]
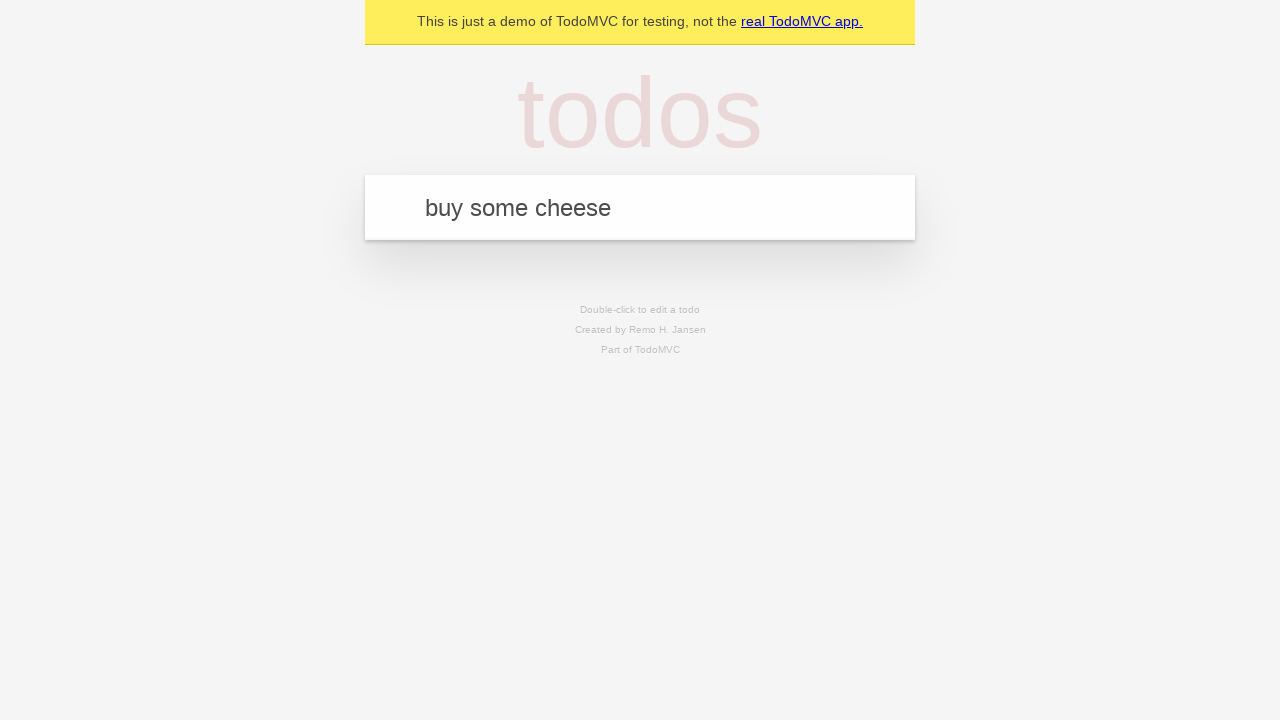

Pressed Enter to add first todo item on internal:attr=[placeholder="What needs to be done?"i]
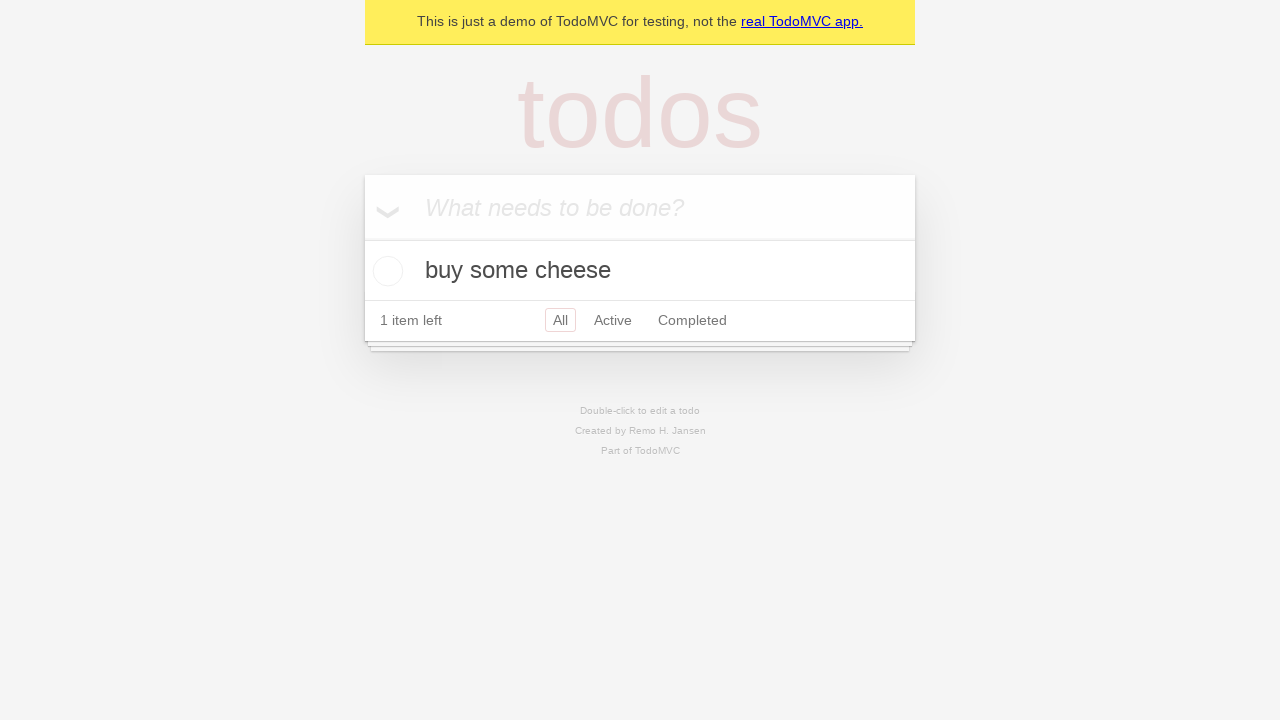

Filled 'What needs to be done?' field with 'feed the cat' on internal:attr=[placeholder="What needs to be done?"i]
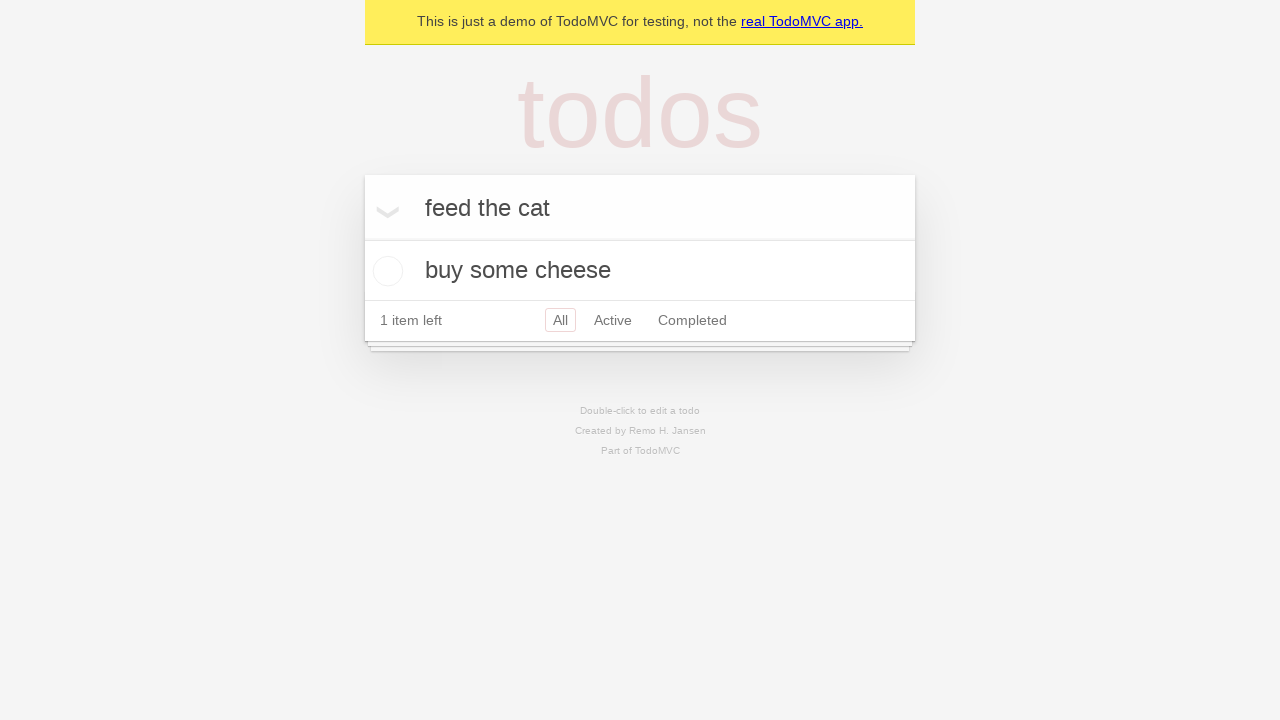

Pressed Enter to add second todo item on internal:attr=[placeholder="What needs to be done?"i]
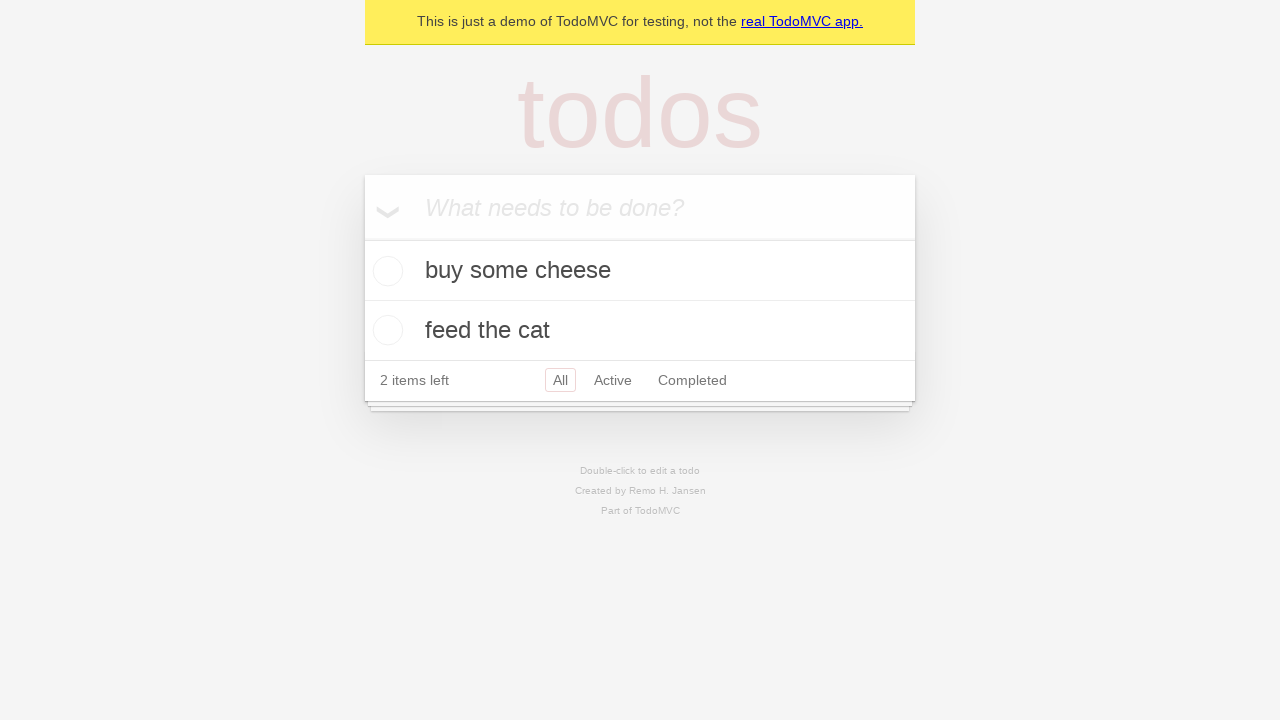

Filled 'What needs to be done?' field with 'book a doctors appointment' on internal:attr=[placeholder="What needs to be done?"i]
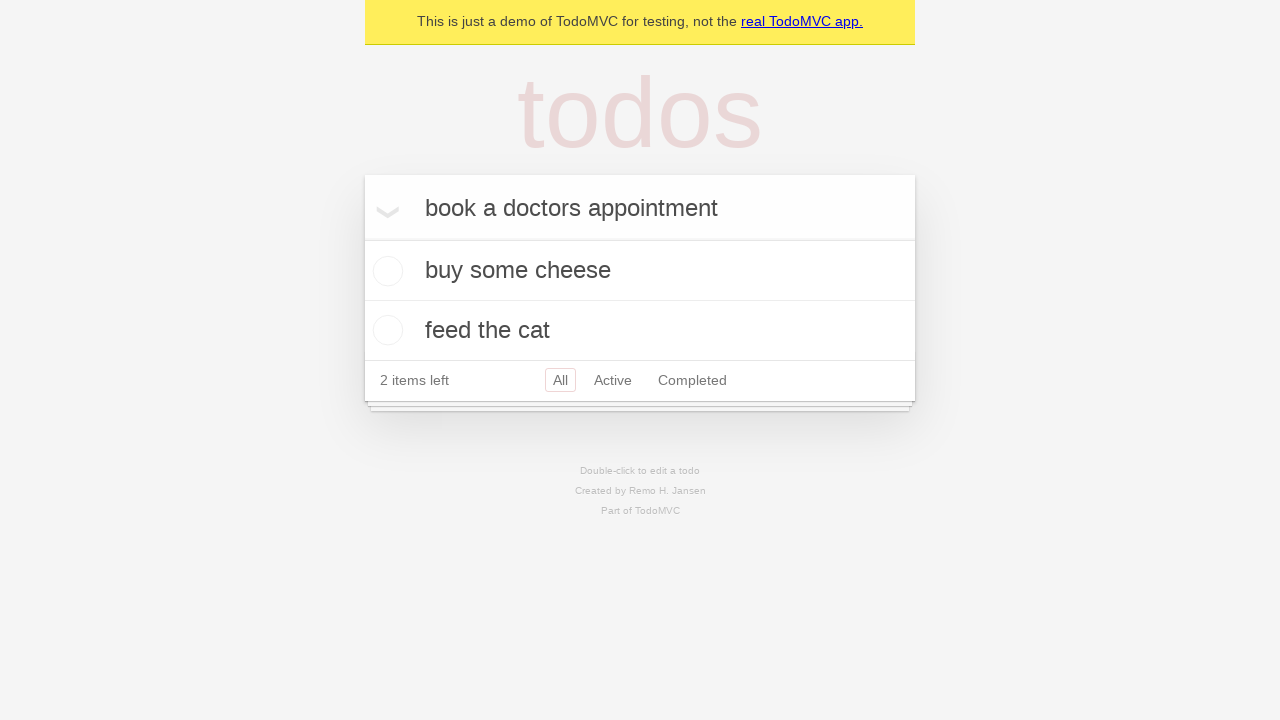

Pressed Enter to add third todo item on internal:attr=[placeholder="What needs to be done?"i]
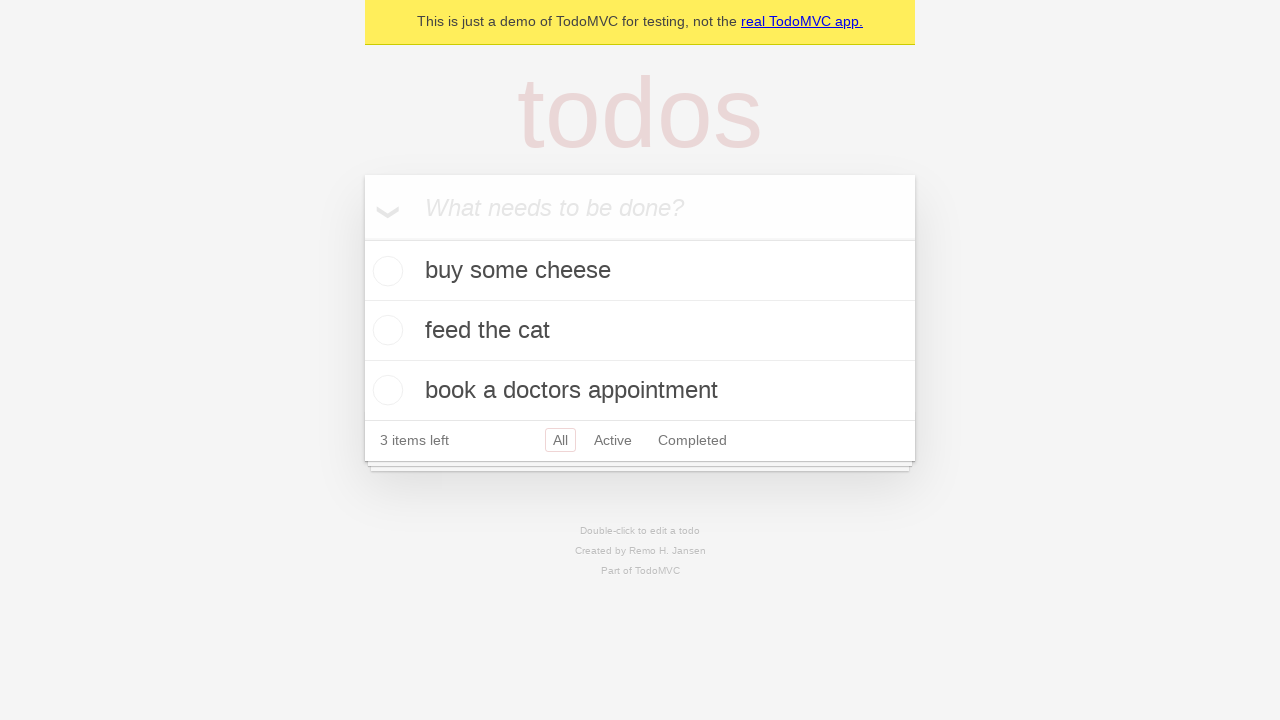

Waited for all 3 todo items to be added to the page
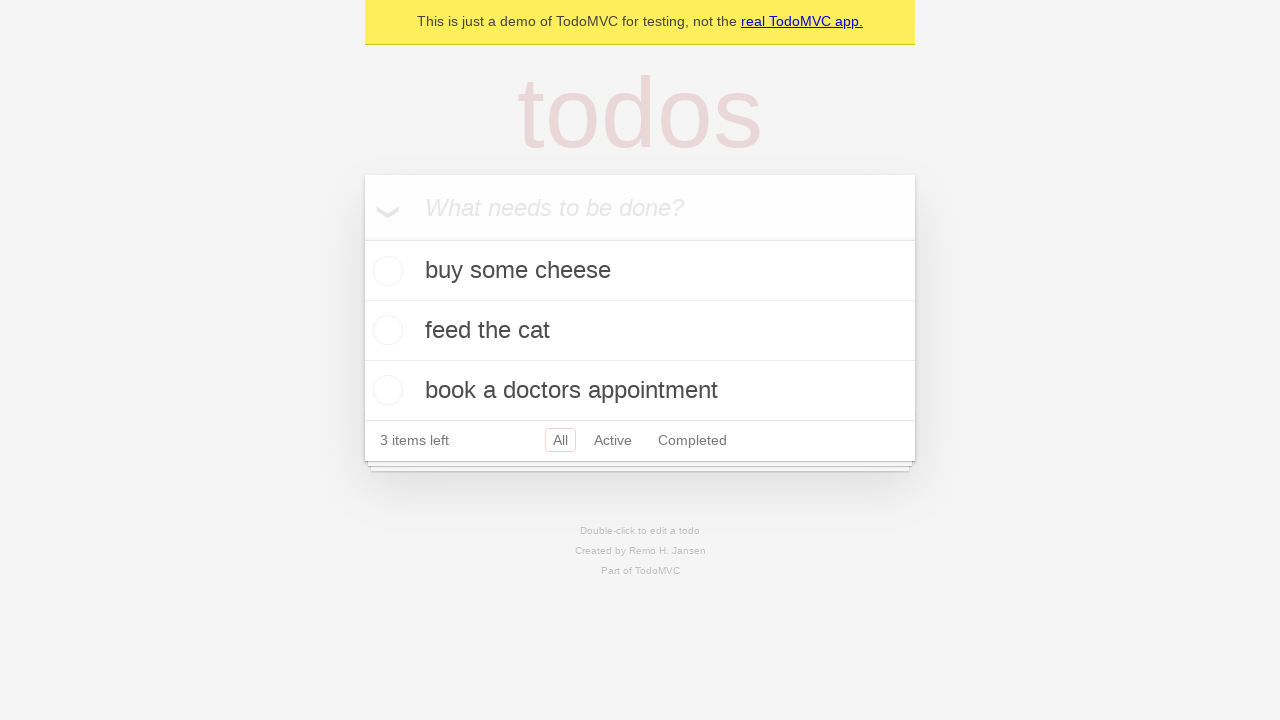

Clicked Active filter link at (613, 440) on internal:role=link[name="Active"i]
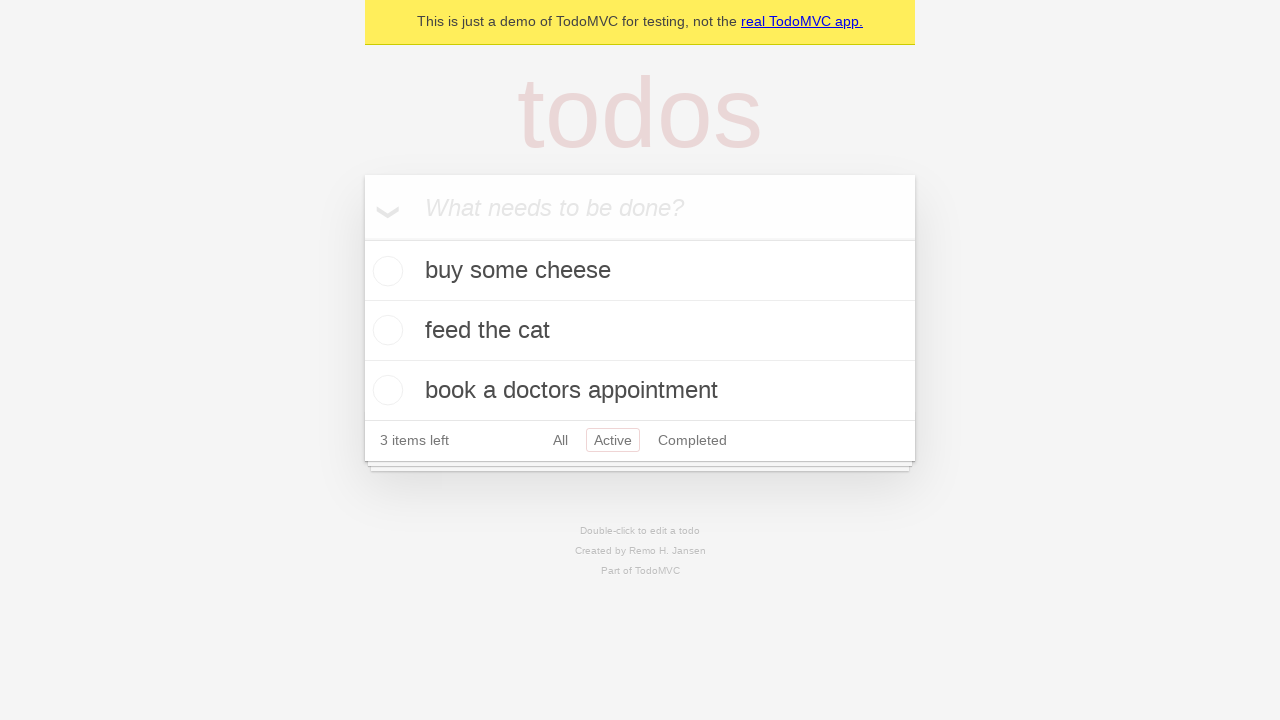

Clicked Completed filter link at (692, 440) on internal:role=link[name="Completed"i]
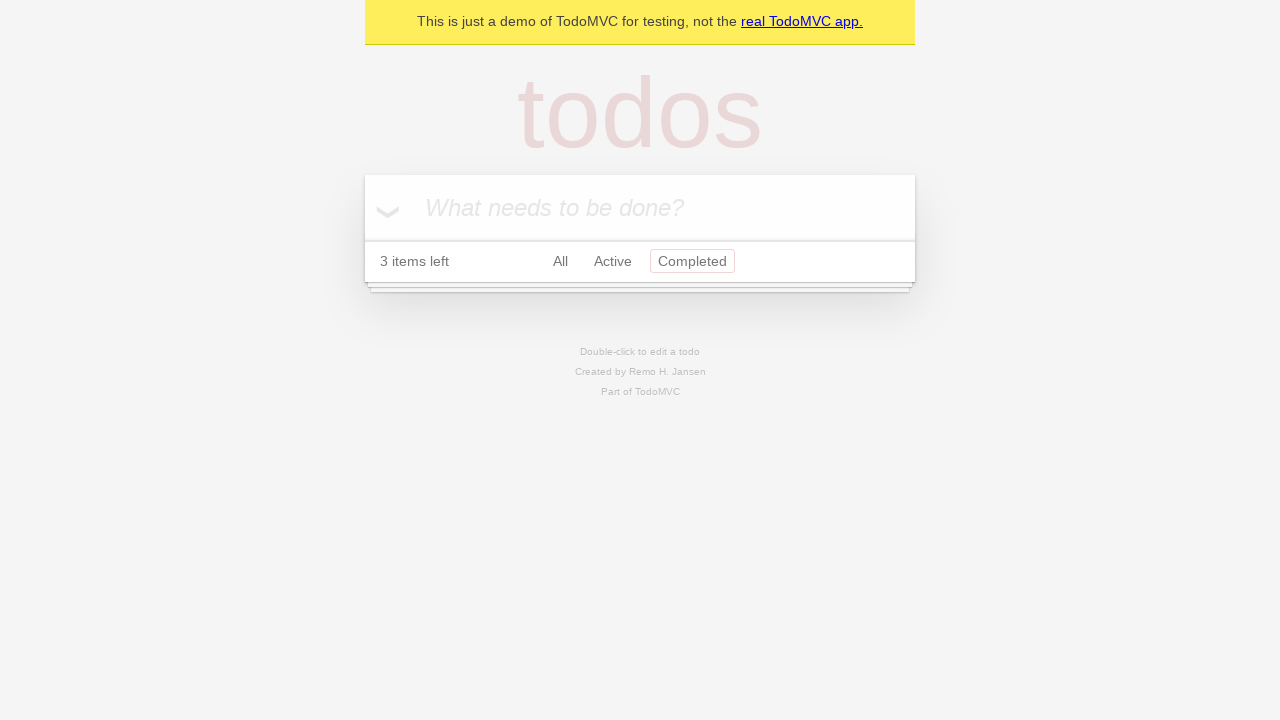

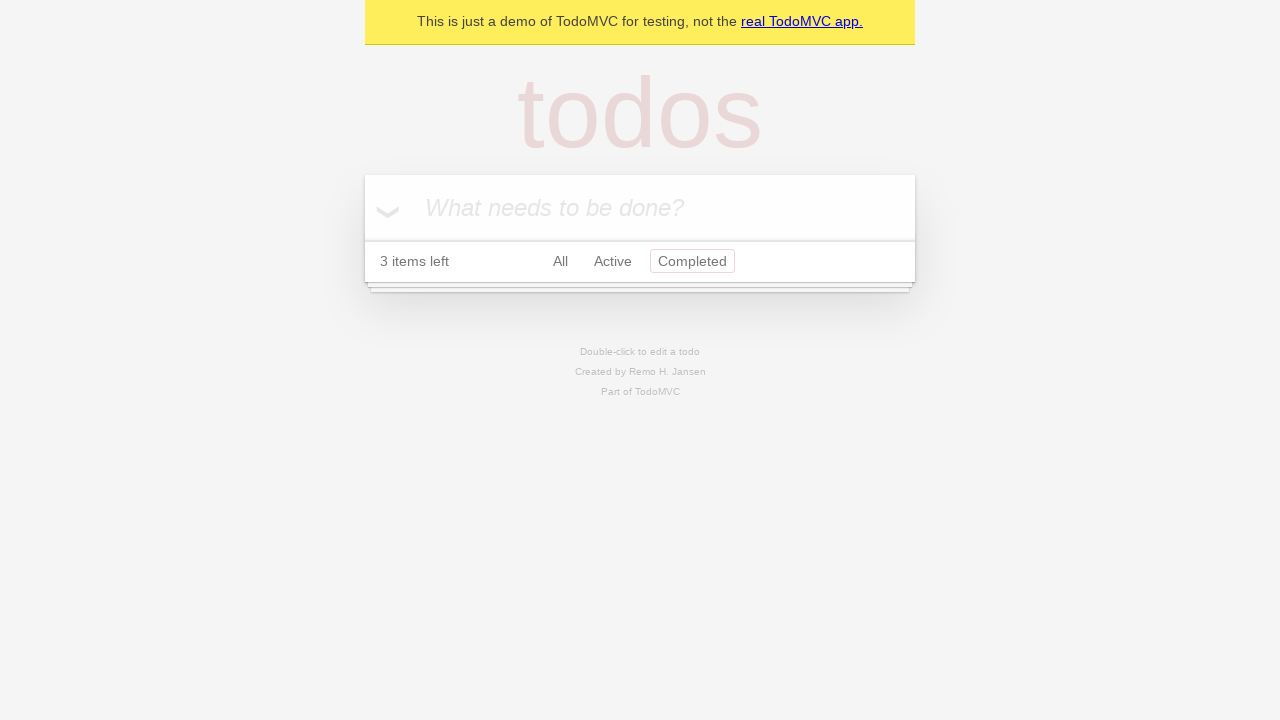